Navigates to a dashboard page and performs horizontal scrolling to the left

Starting URL: https://dashboards.handmadeinteractive.com/jasonlove/

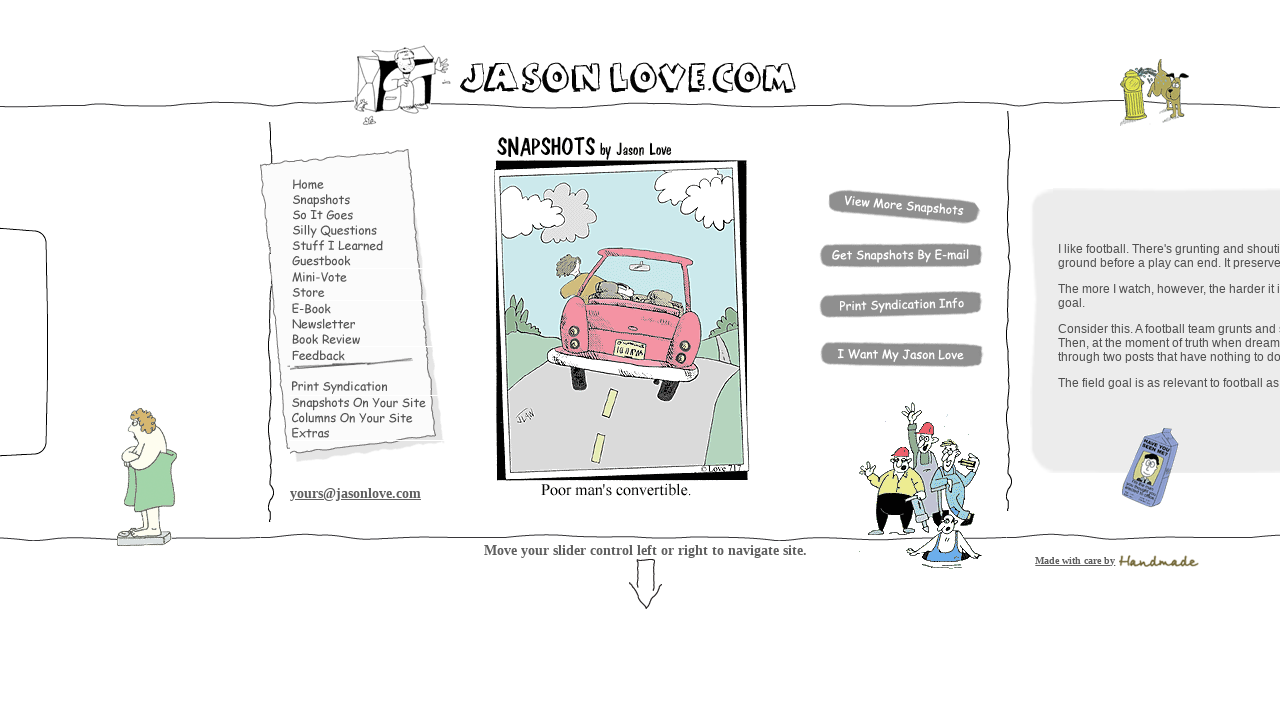

Scrolled horizontally to the left by 5000 pixels
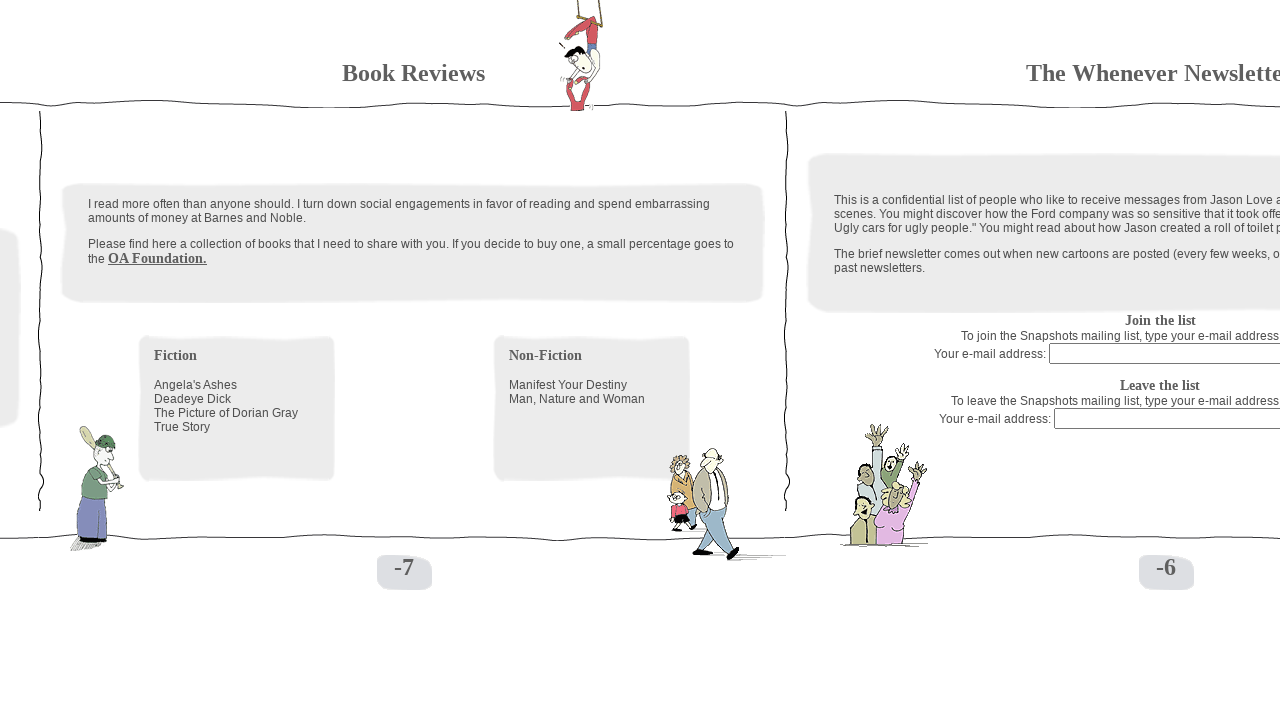

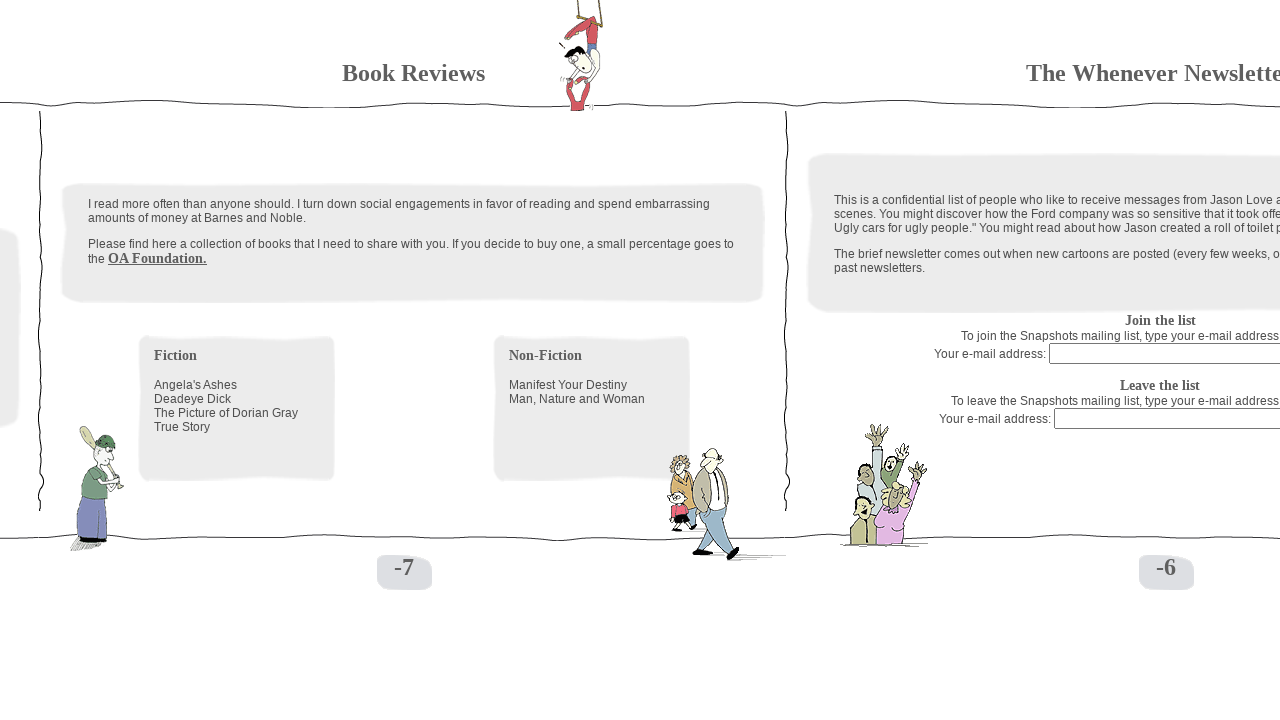